Waits for a price to reach $100, books an item, then solves a mathematical problem by calculating a logarithmic formula and submitting the answer

Starting URL: http://suninjuly.github.io/explicit_wait2.html

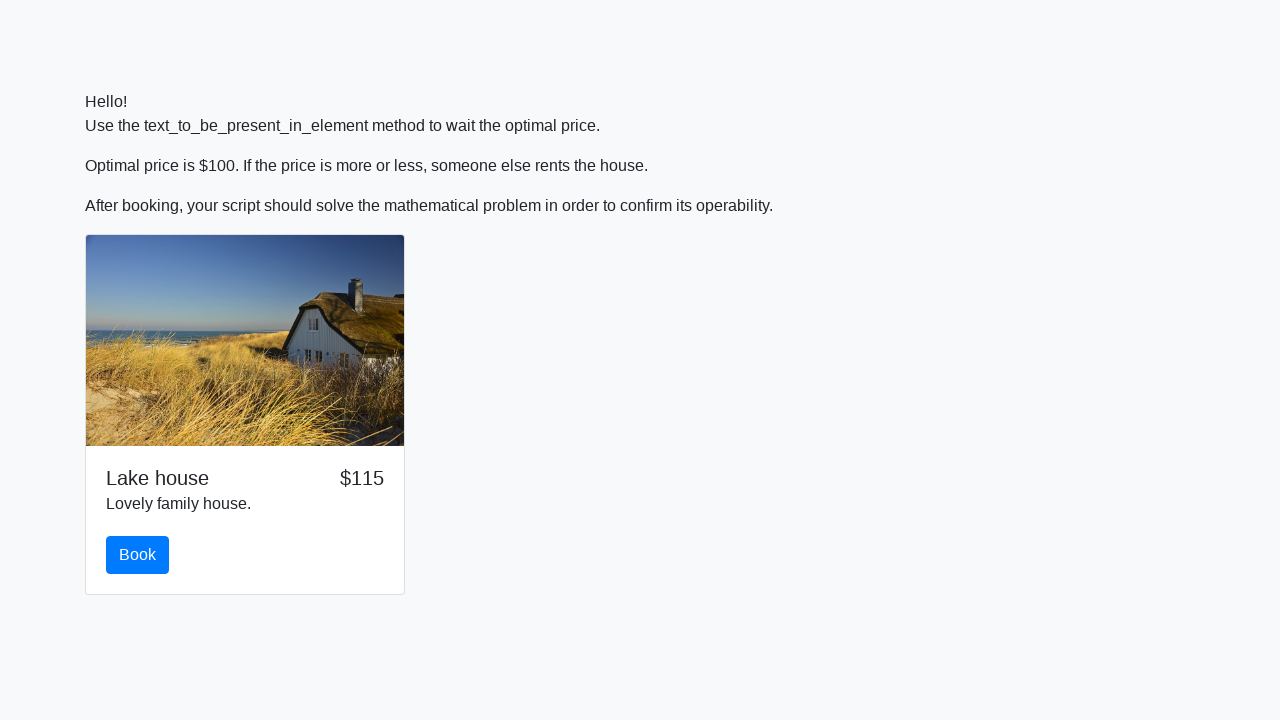

Waited for price to reach $100
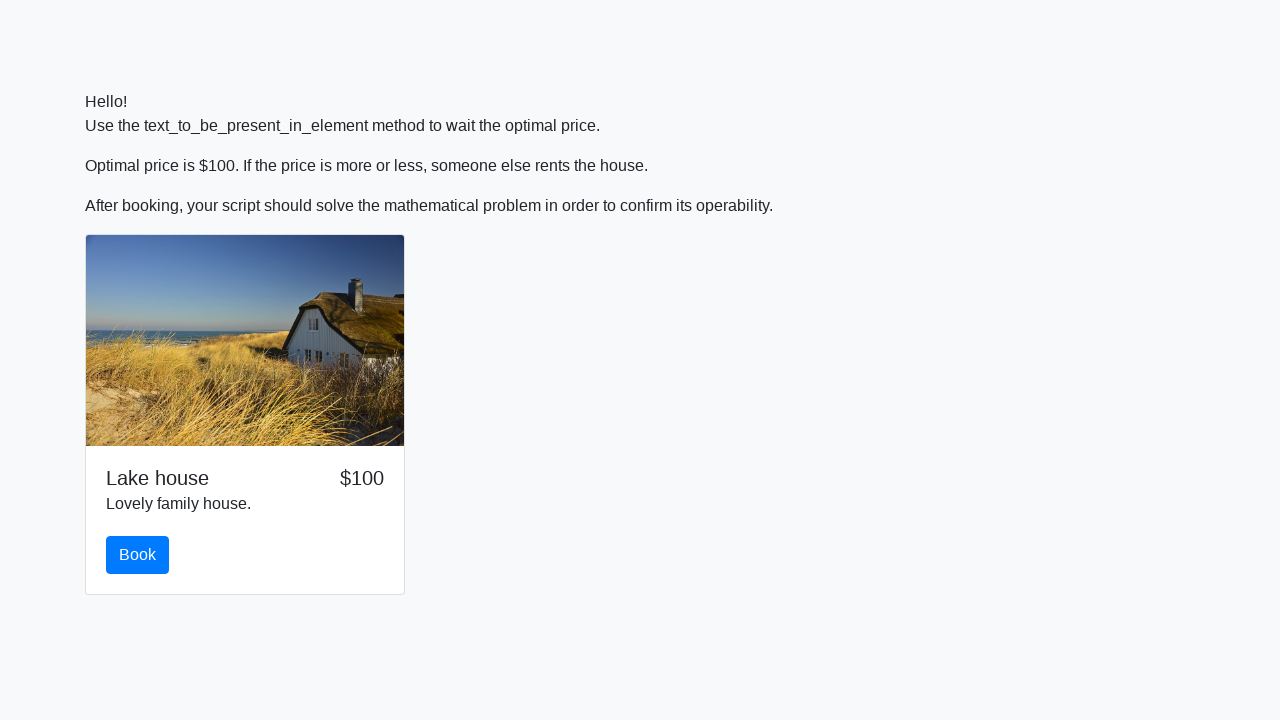

Clicked the book button at (138, 555) on #book
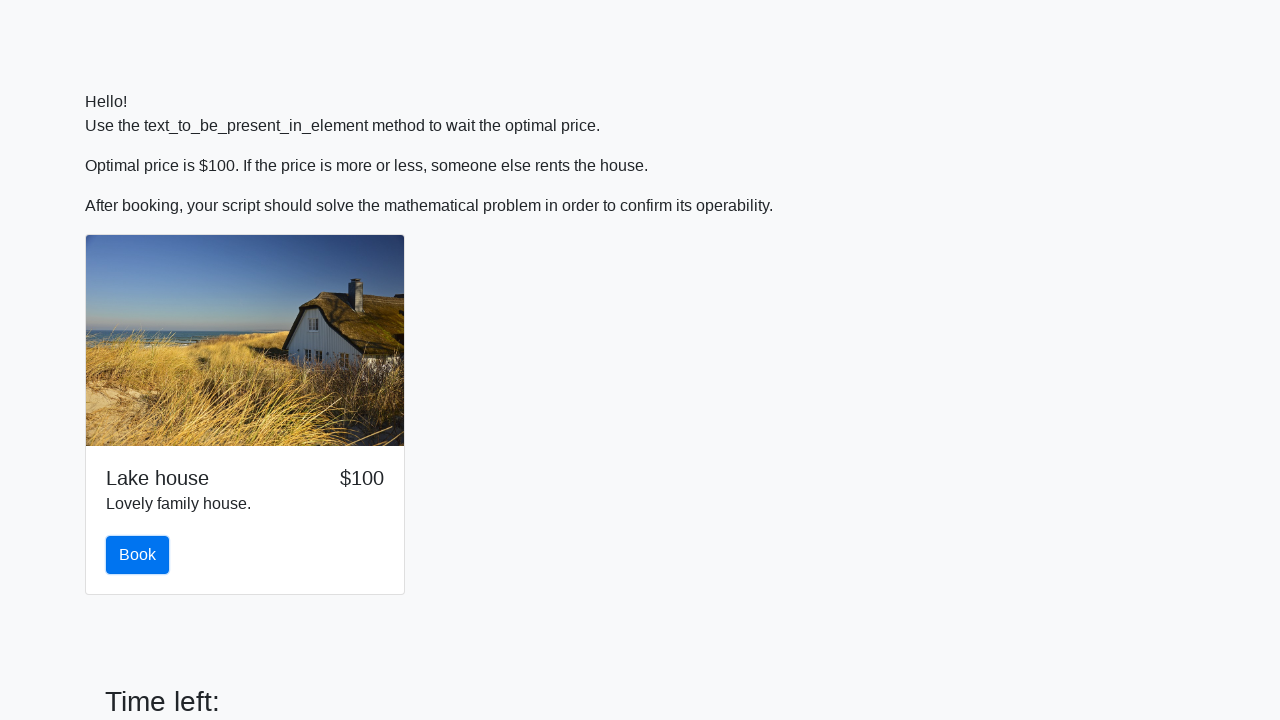

Retrieved the x value from the page
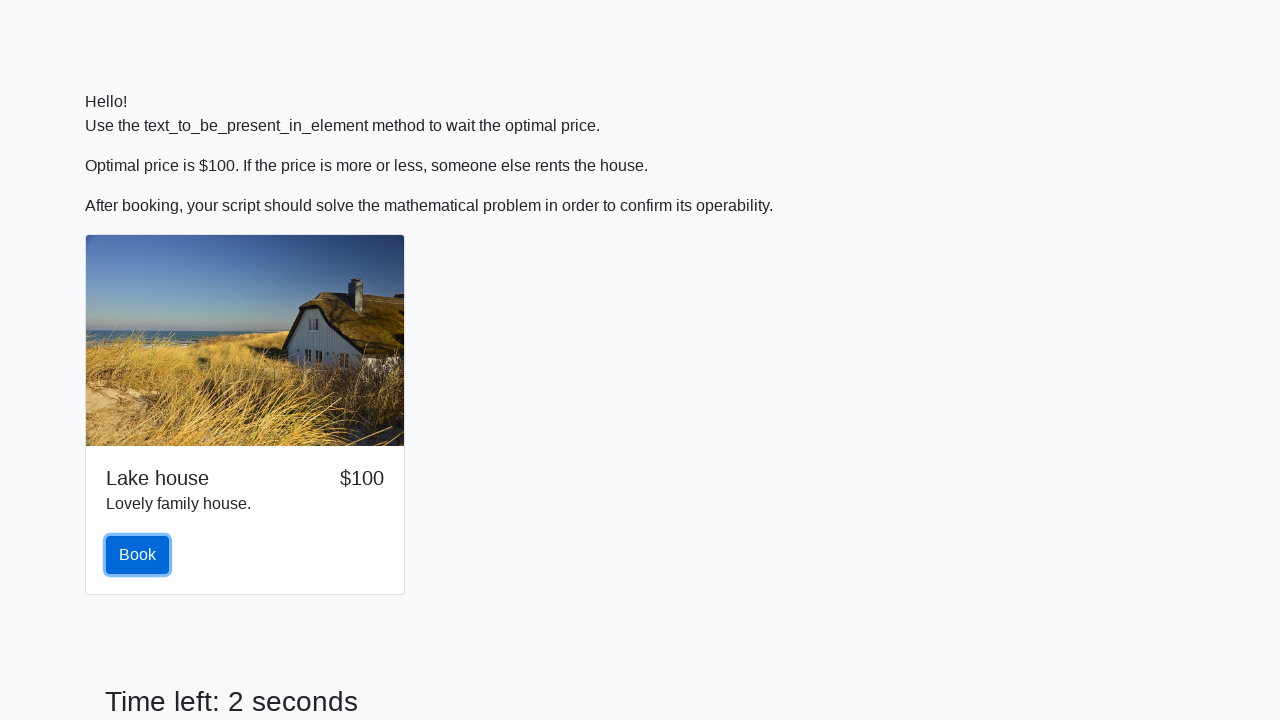

Calculated logarithmic formula: log(abs(12*sin(626))) = 2.1746125979131357
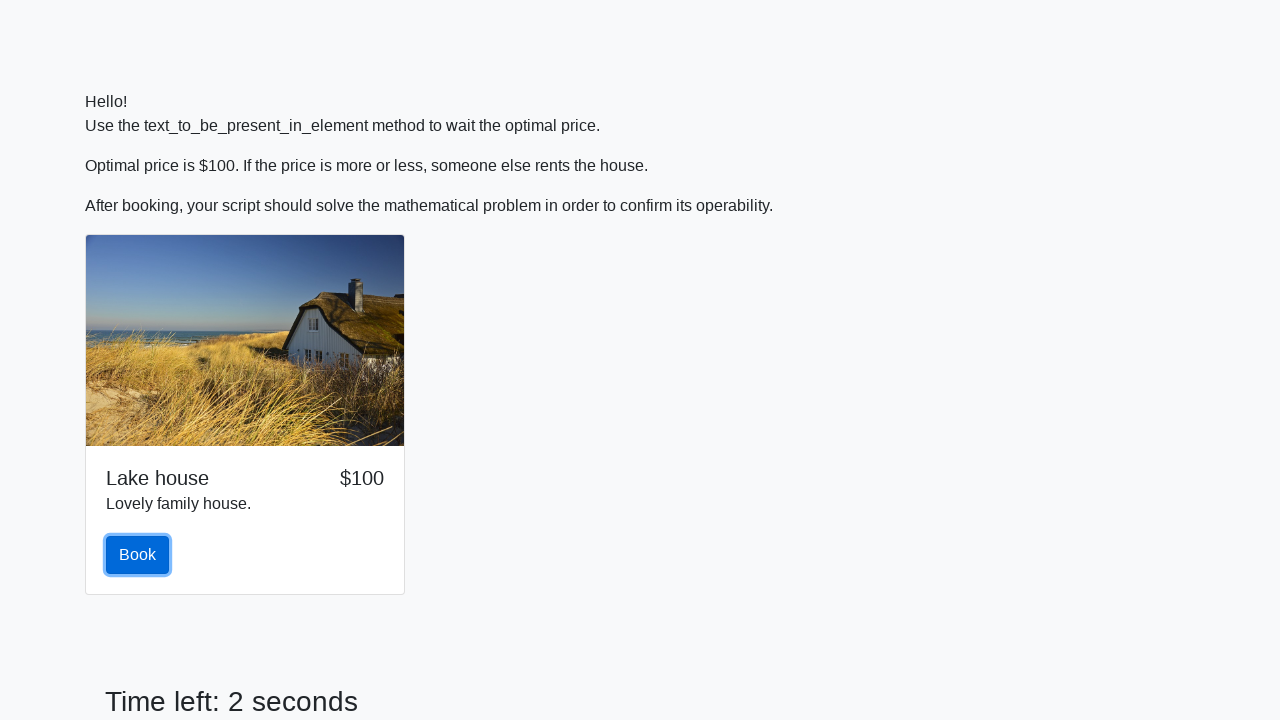

Filled answer field with calculated value: 2.1746125979131357 on #answer
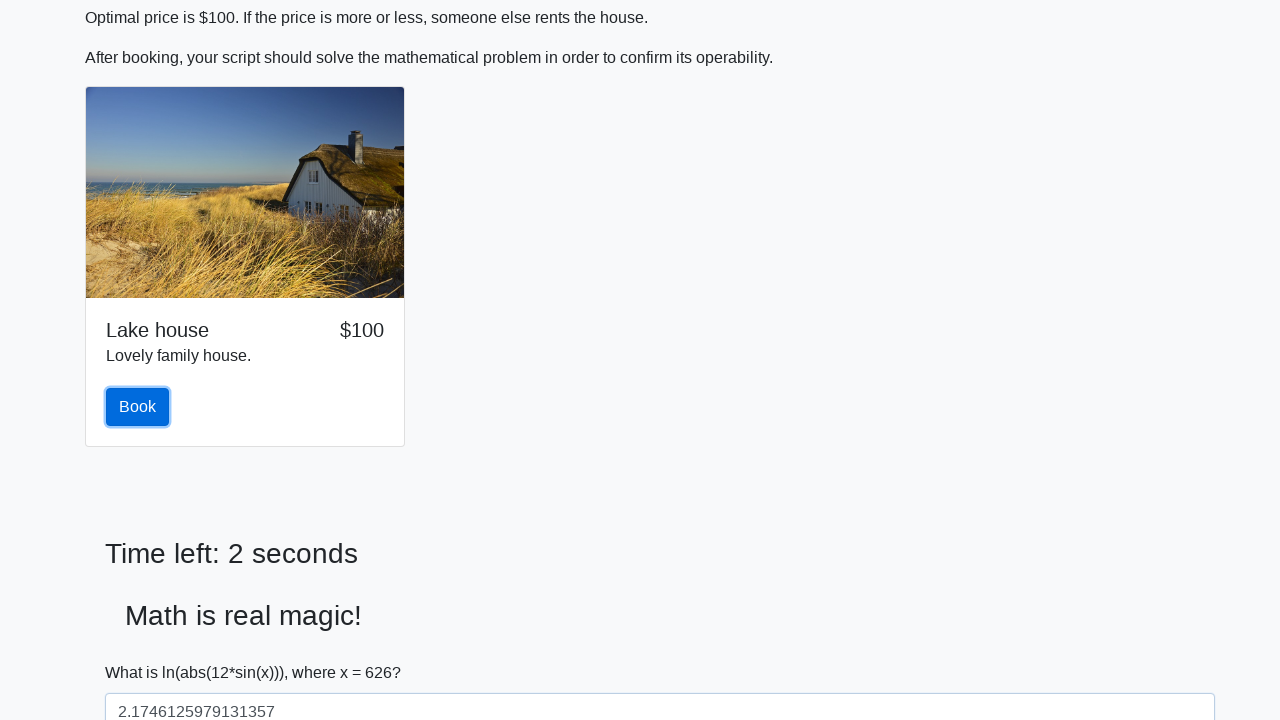

Clicked the solve button to submit the answer at (143, 651) on #solve
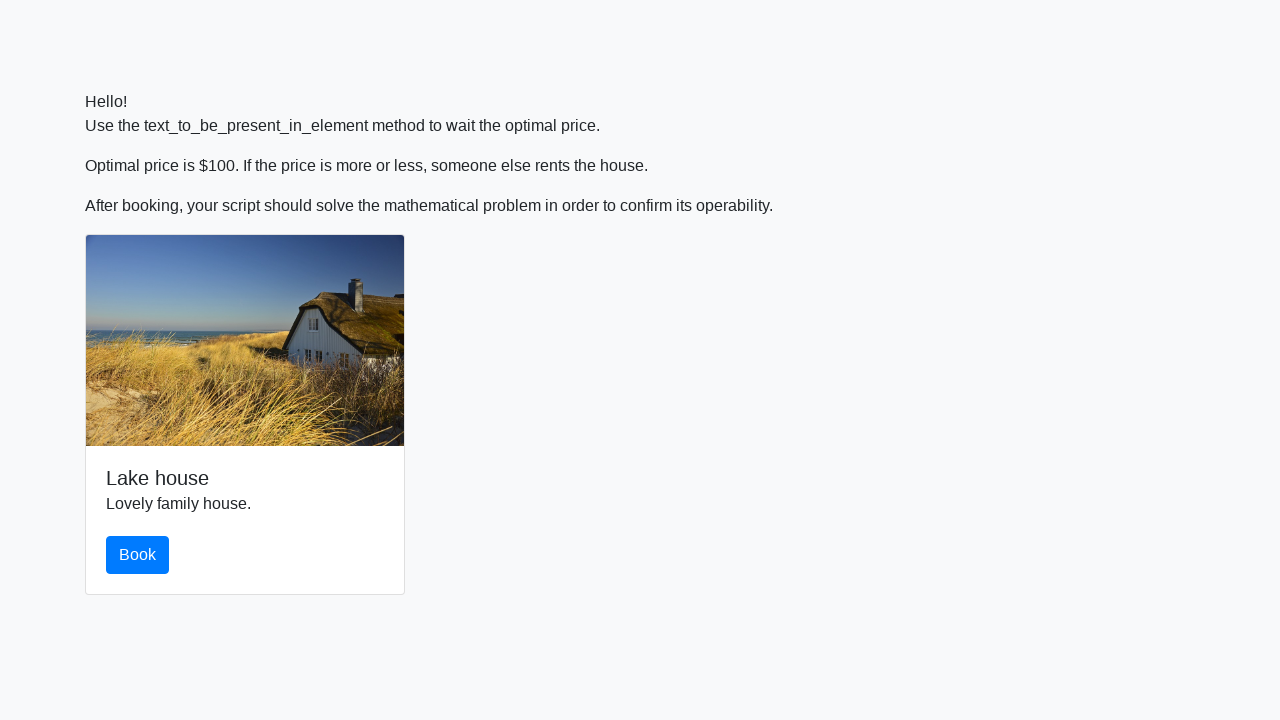

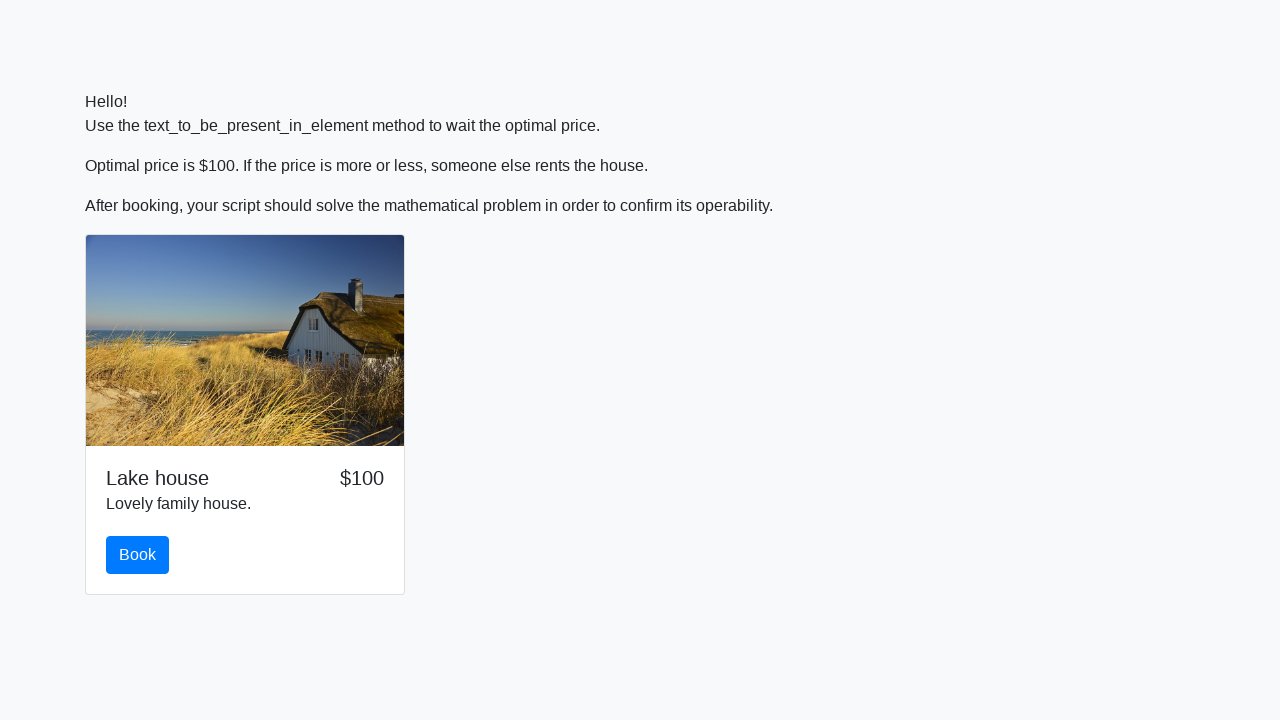